Tests drag and drop functionality on the jQuery UI droppable demo page by dragging an element and dropping it onto a target area within an iframe

Starting URL: https://jqueryui.com/droppable/

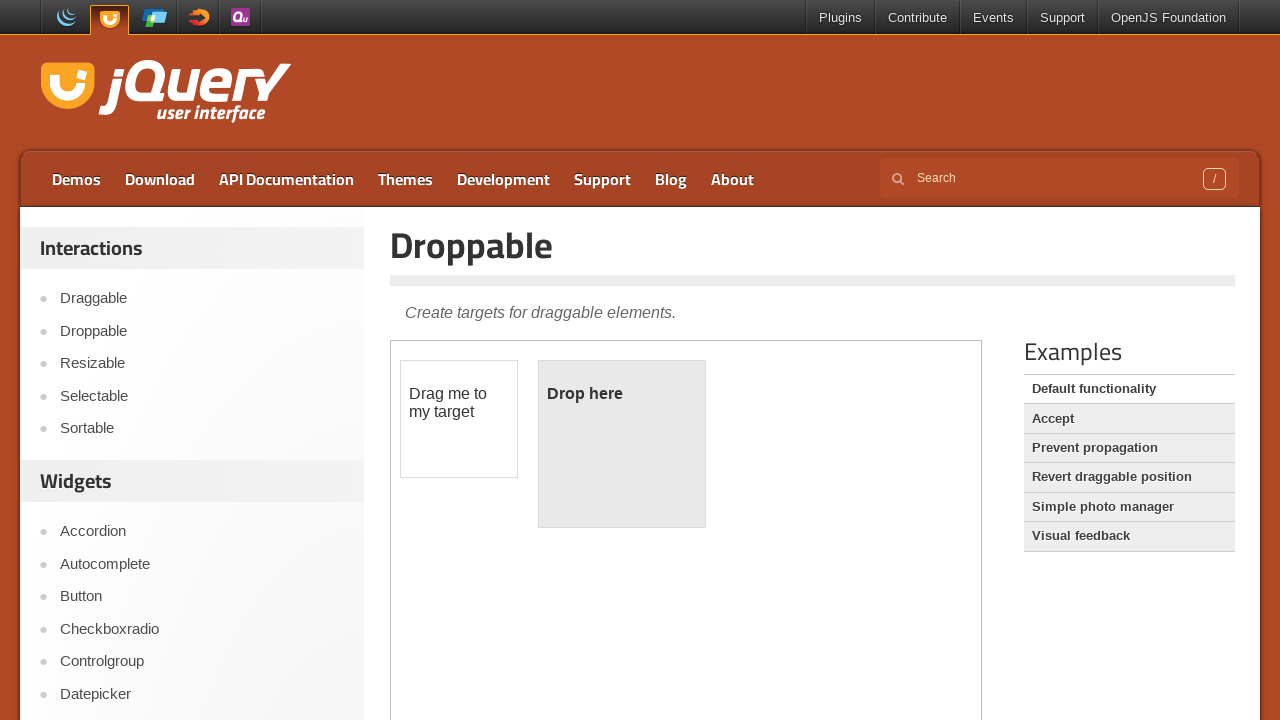

Located demo iframe on jQuery UI droppable page
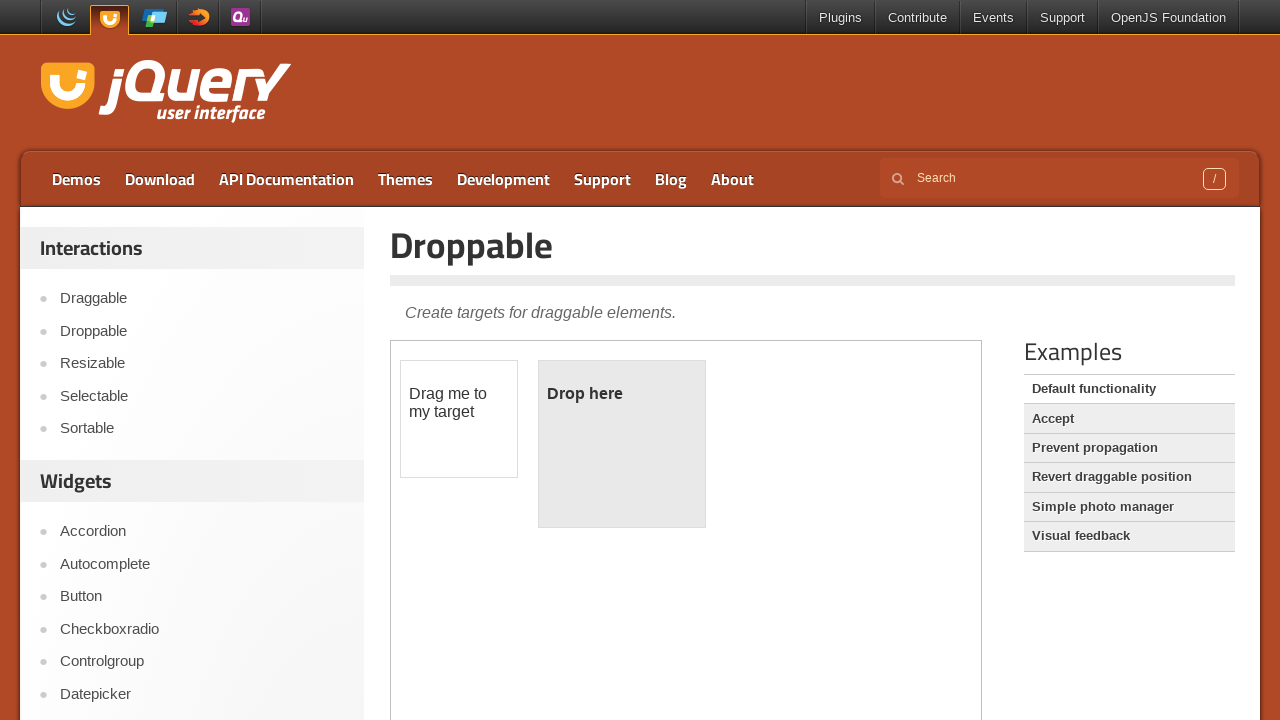

Located draggable element within iframe
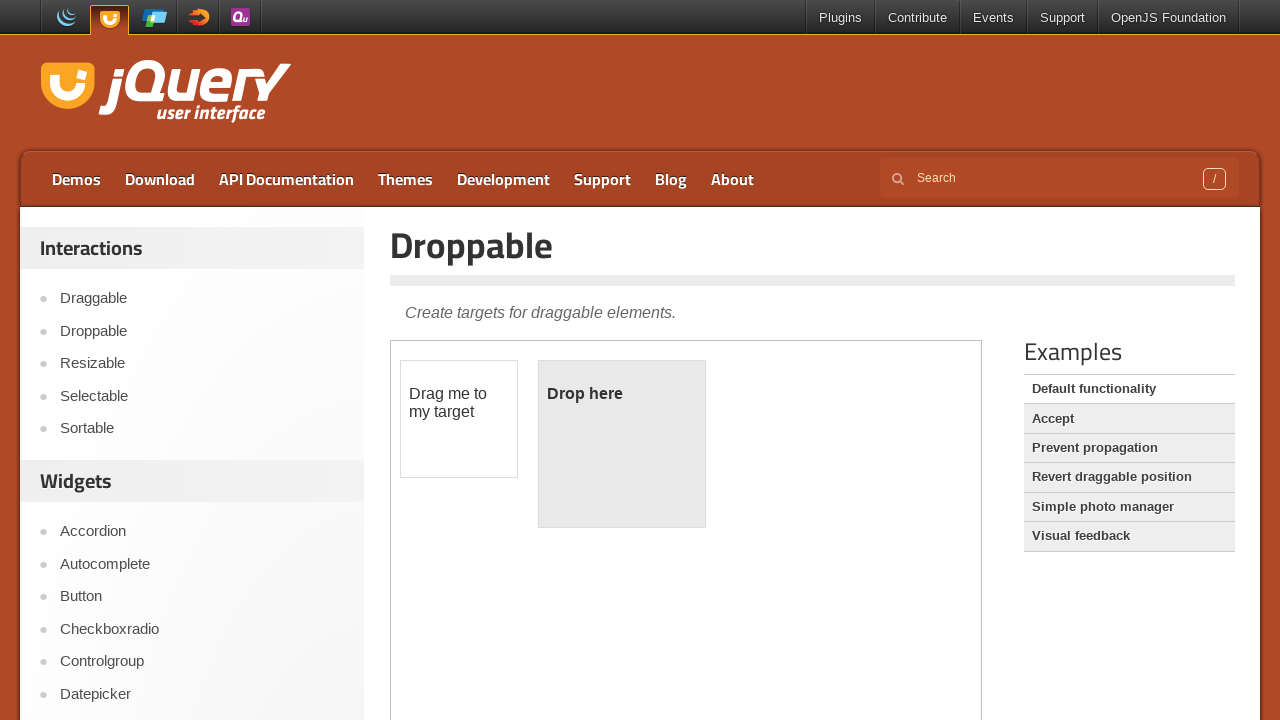

Located droppable target element within iframe
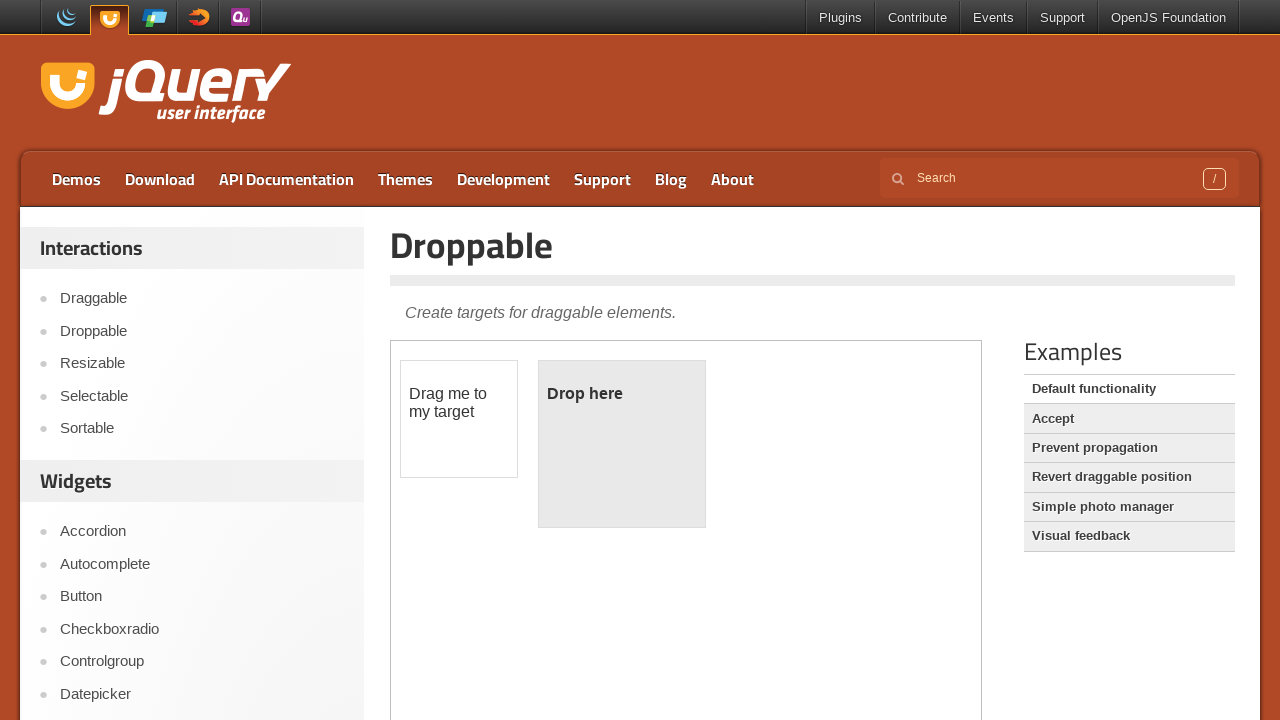

Draggable element became visible
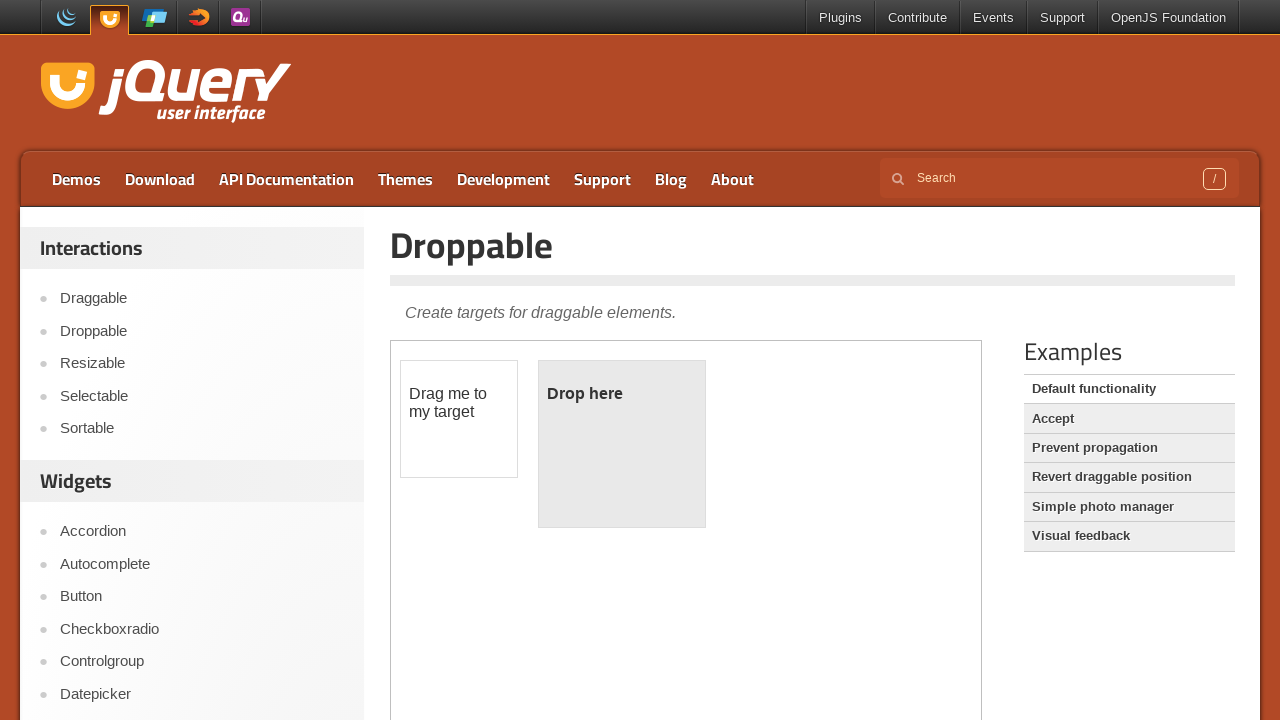

Droppable target element became visible
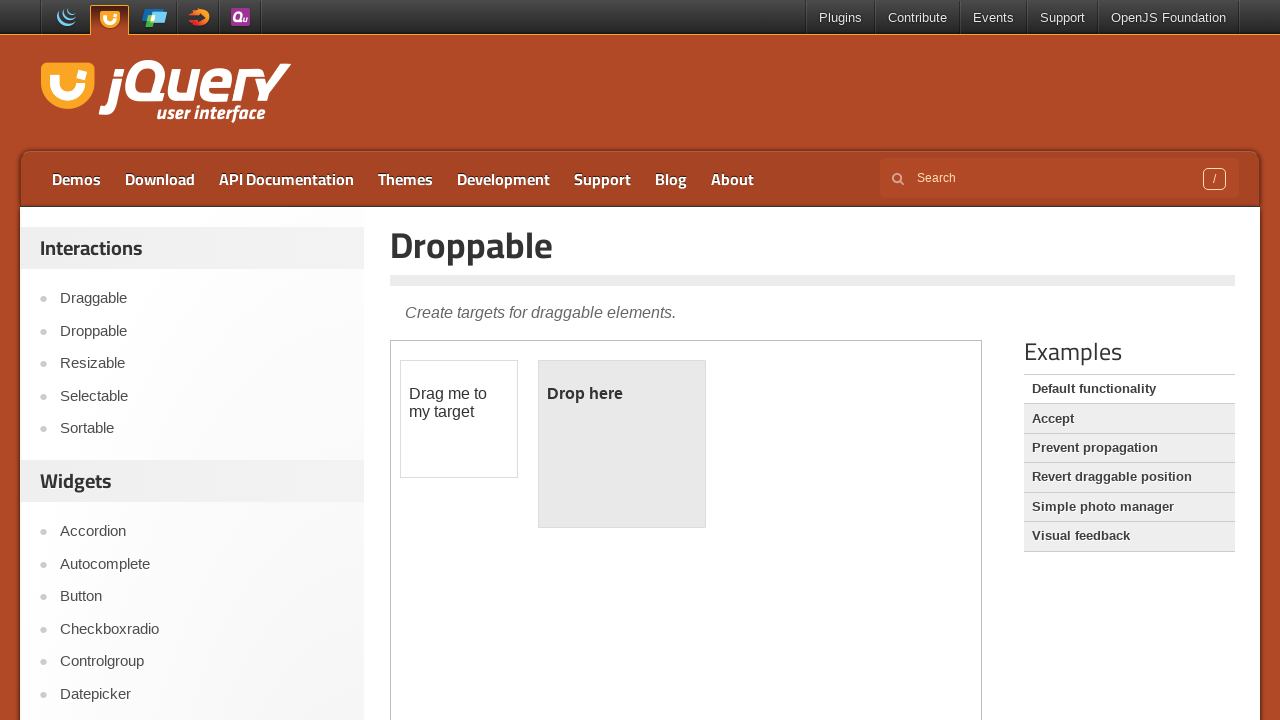

Dragged element onto droppable target area at (622, 444)
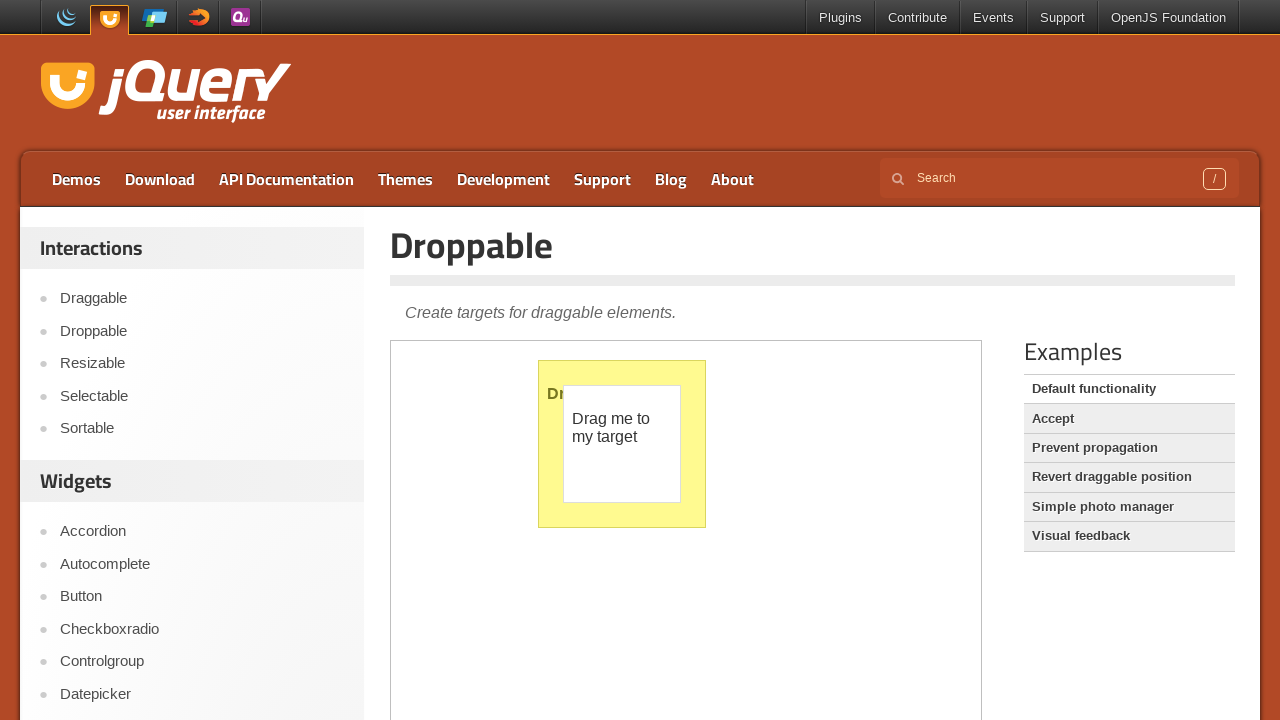

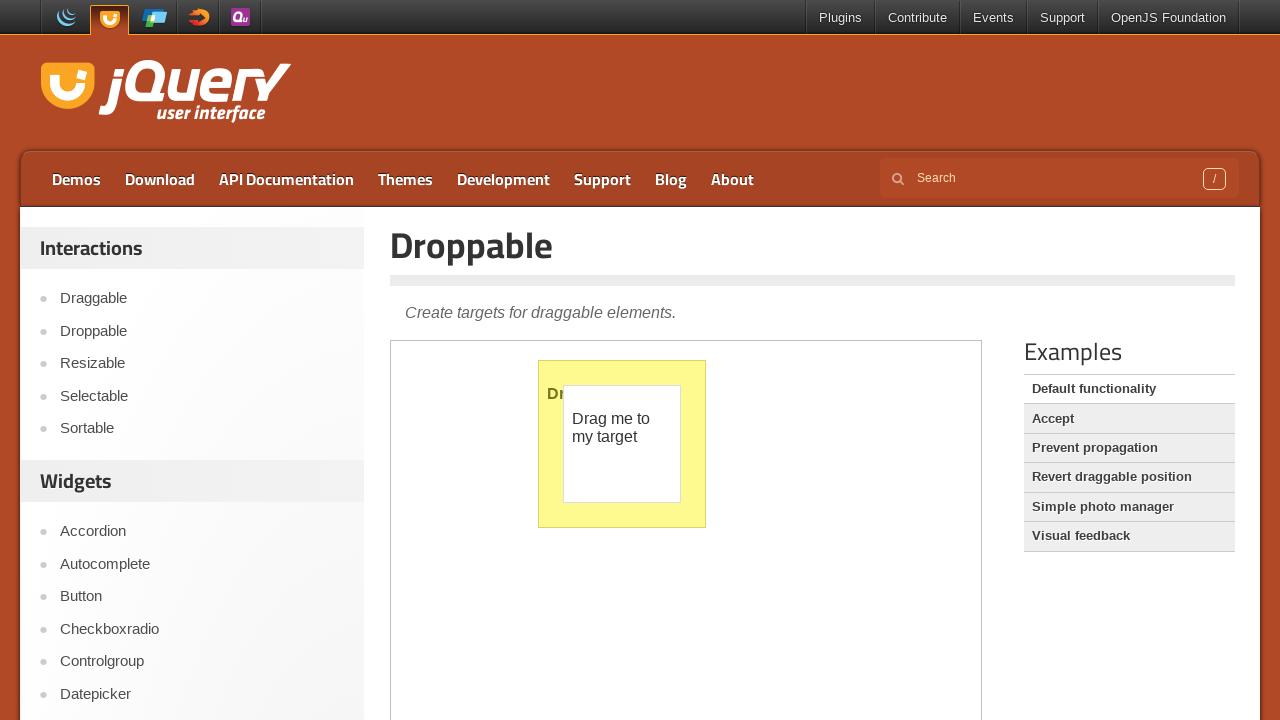